Navigates to Freekaamaal.com and verifies the presence of the site logo image element

Starting URL: https://freekaamaal.com/

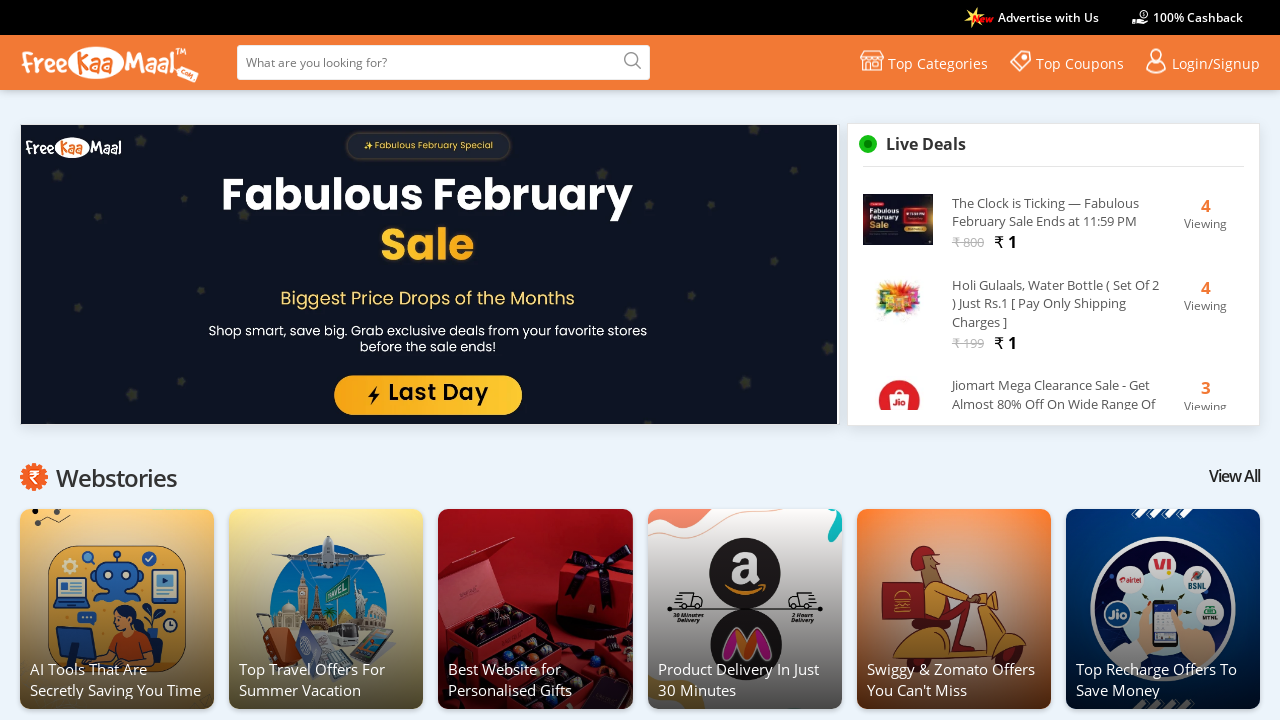

Waited for Freekaamaal.com logo image element to be present in DOM
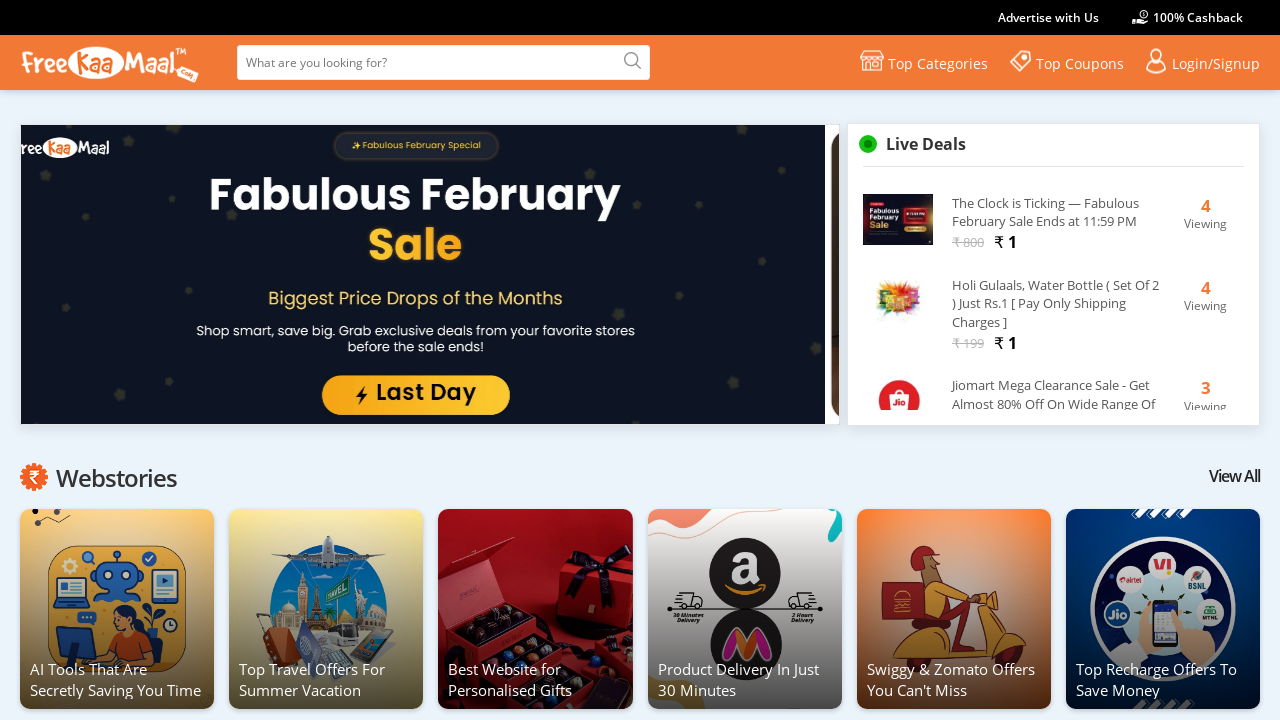

Located the Freekaamaal.com logo image element
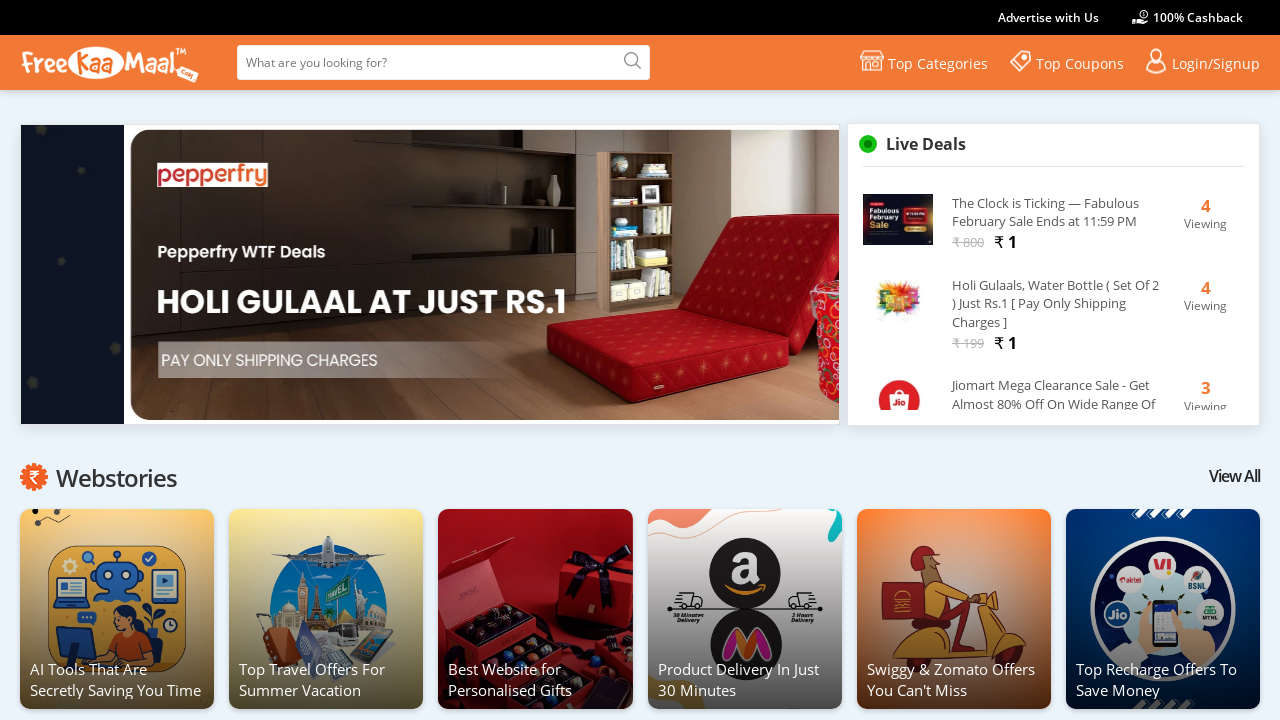

Verified that the Freekaamaal.com logo image is visible
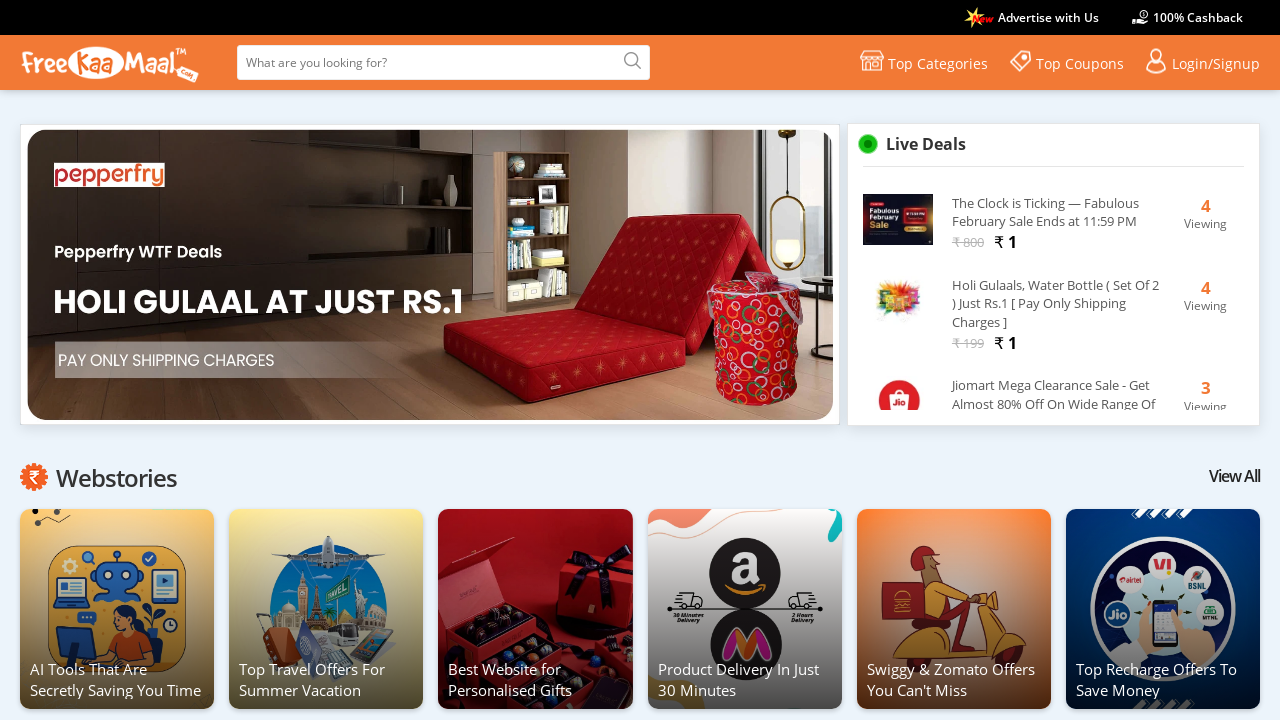

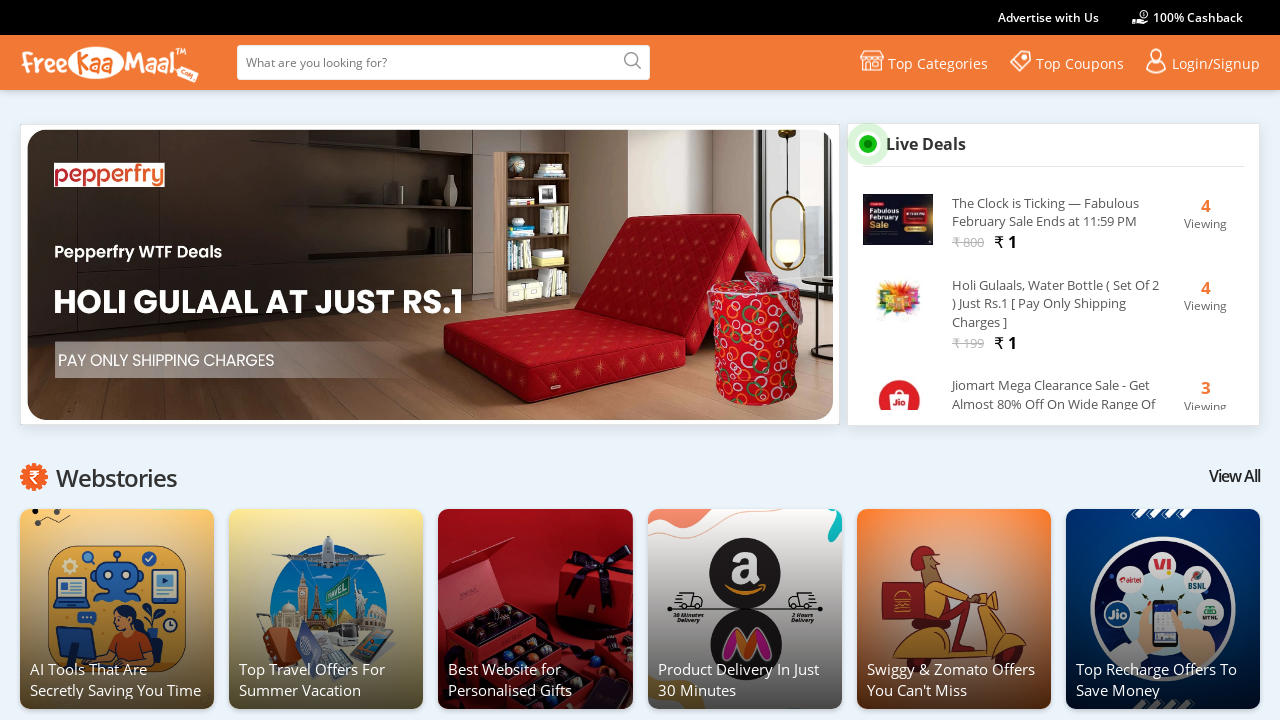